Tests product detail view by clicking on Nokia Lumia 1520 and verifying product details are displayed

Starting URL: https://www.demoblaze.com/

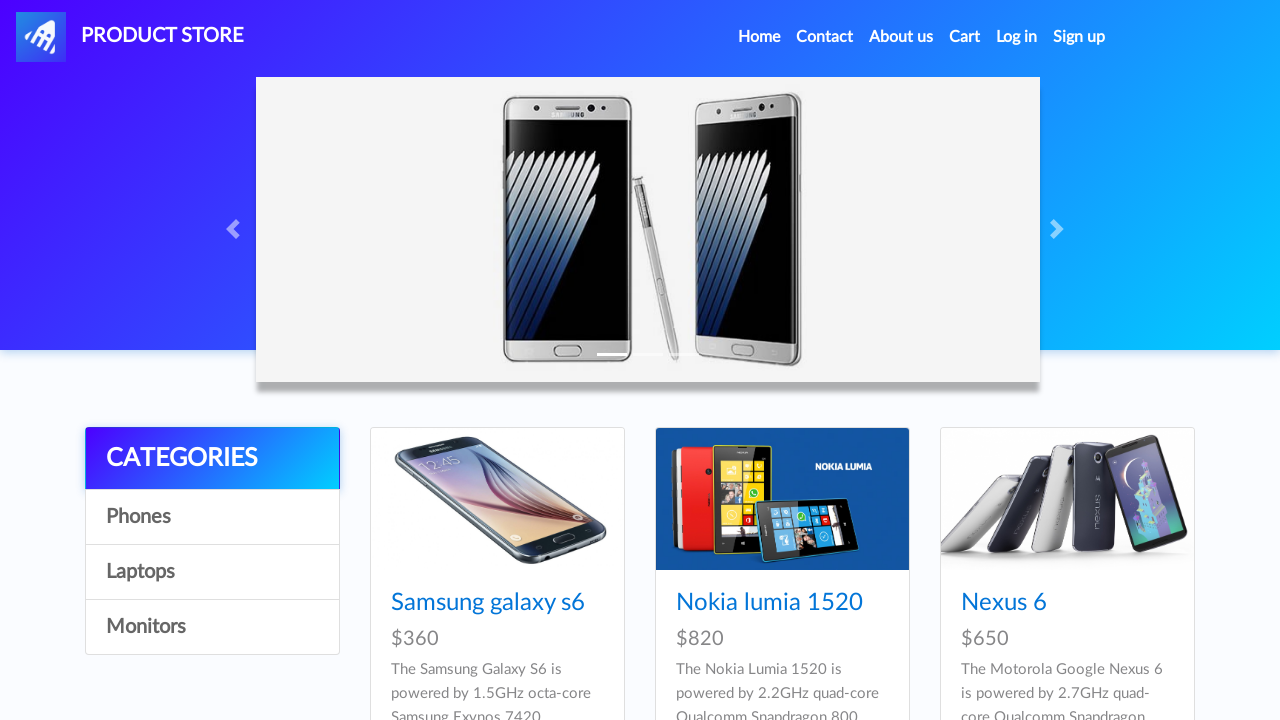

Clicked on Nokia Lumia 1520 product link at (769, 603) on xpath=//a[normalize-space()='Nokia lumia 1520']
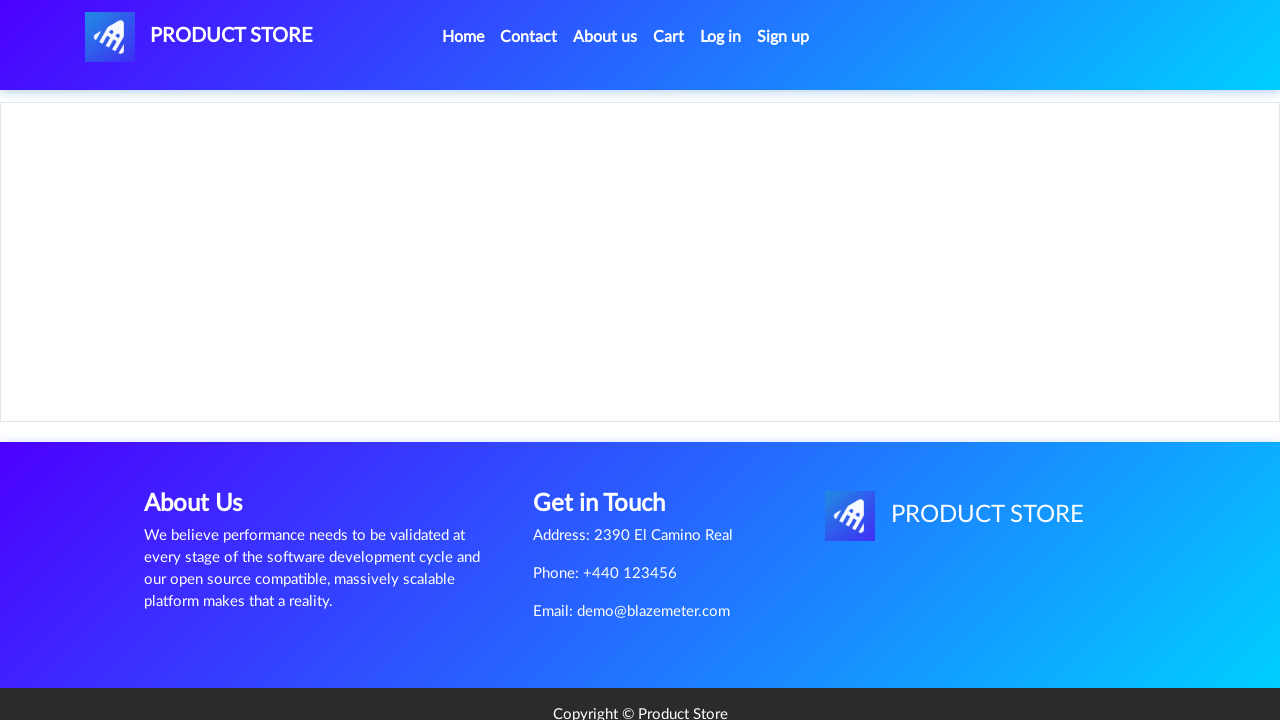

Product name heading loaded
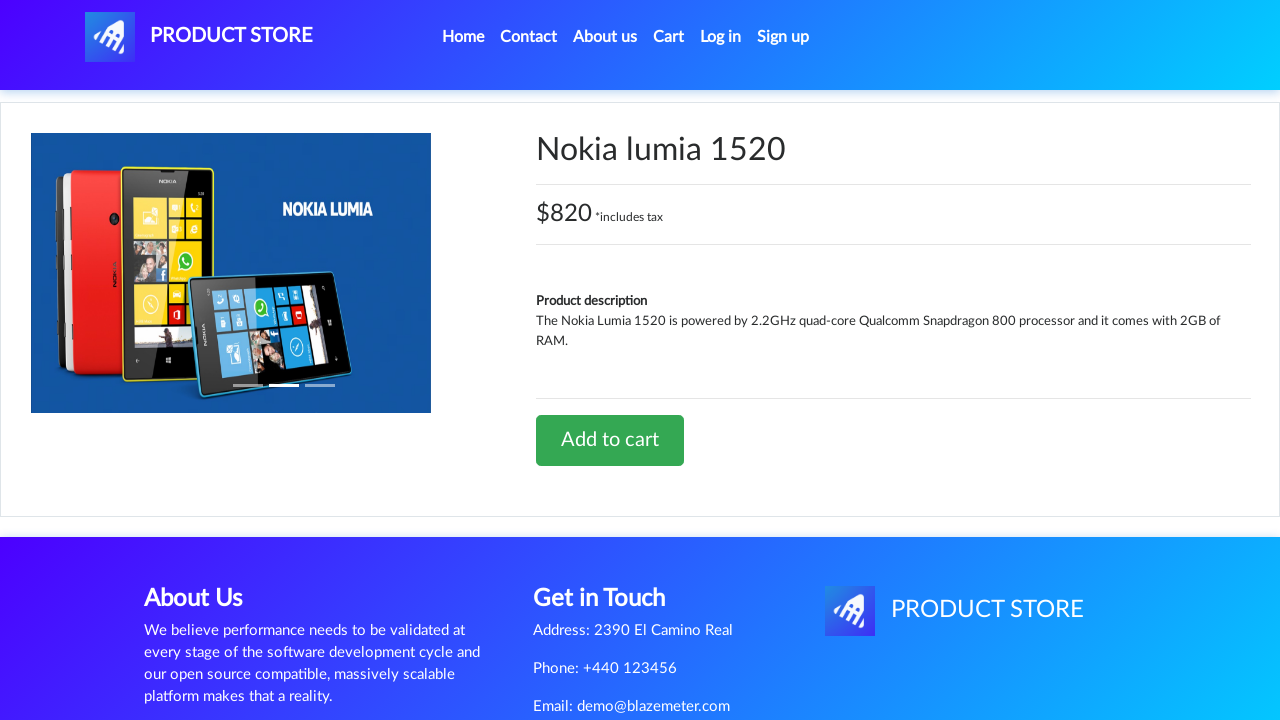

Product details information section loaded
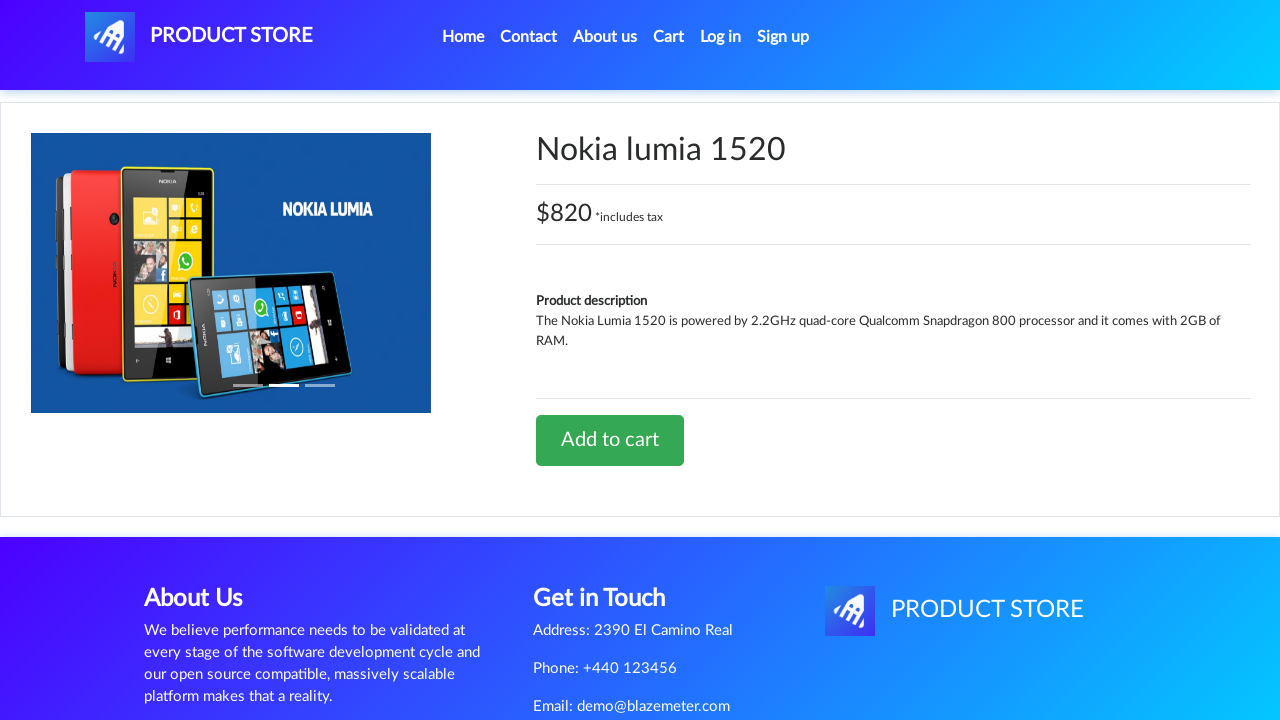

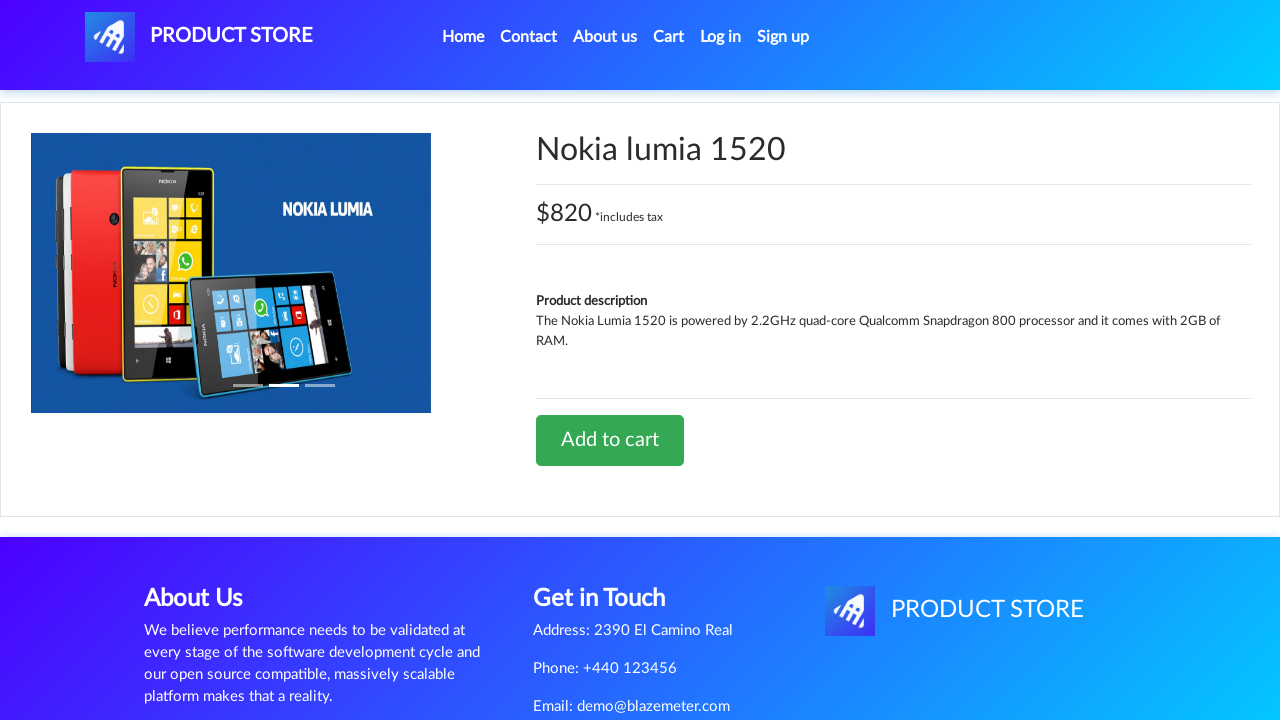